Automates a typing game by clicking the Single Player button, reading the prompt text from the page, and typing it into the input field to complete the typing challenge.

Starting URL: https://cats.cs61a.org/

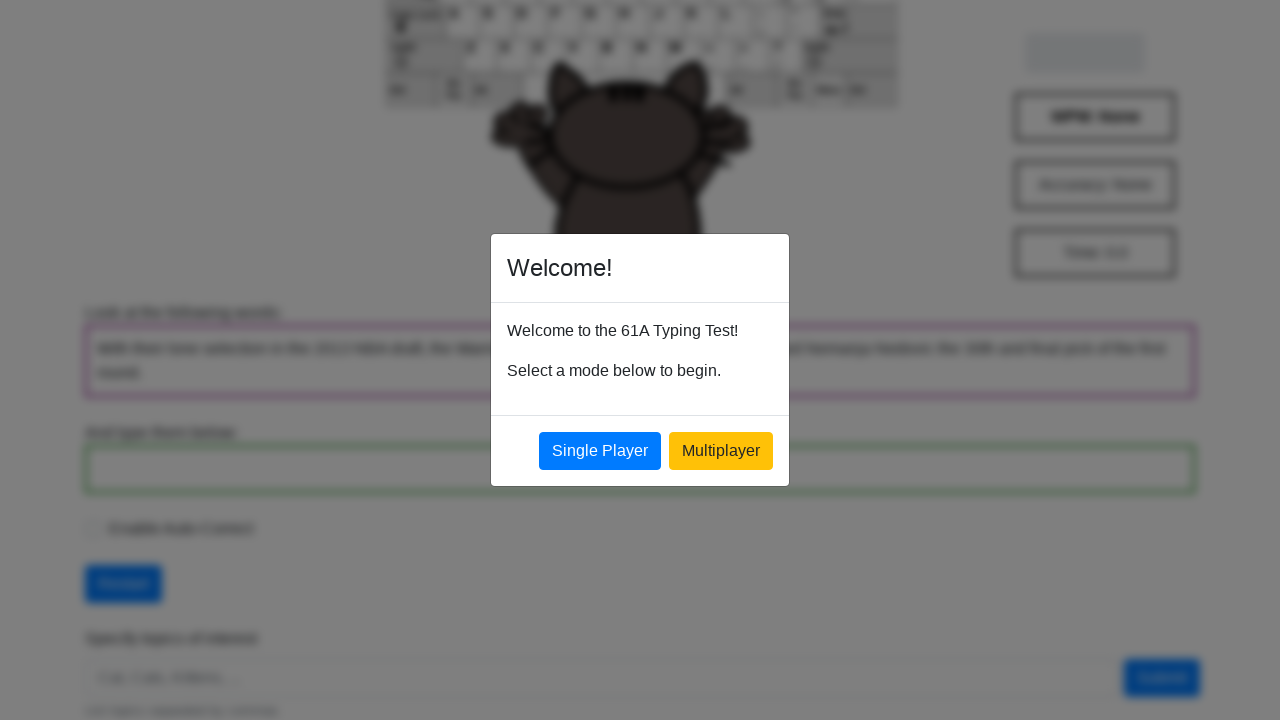

Waited for Single Player button to load
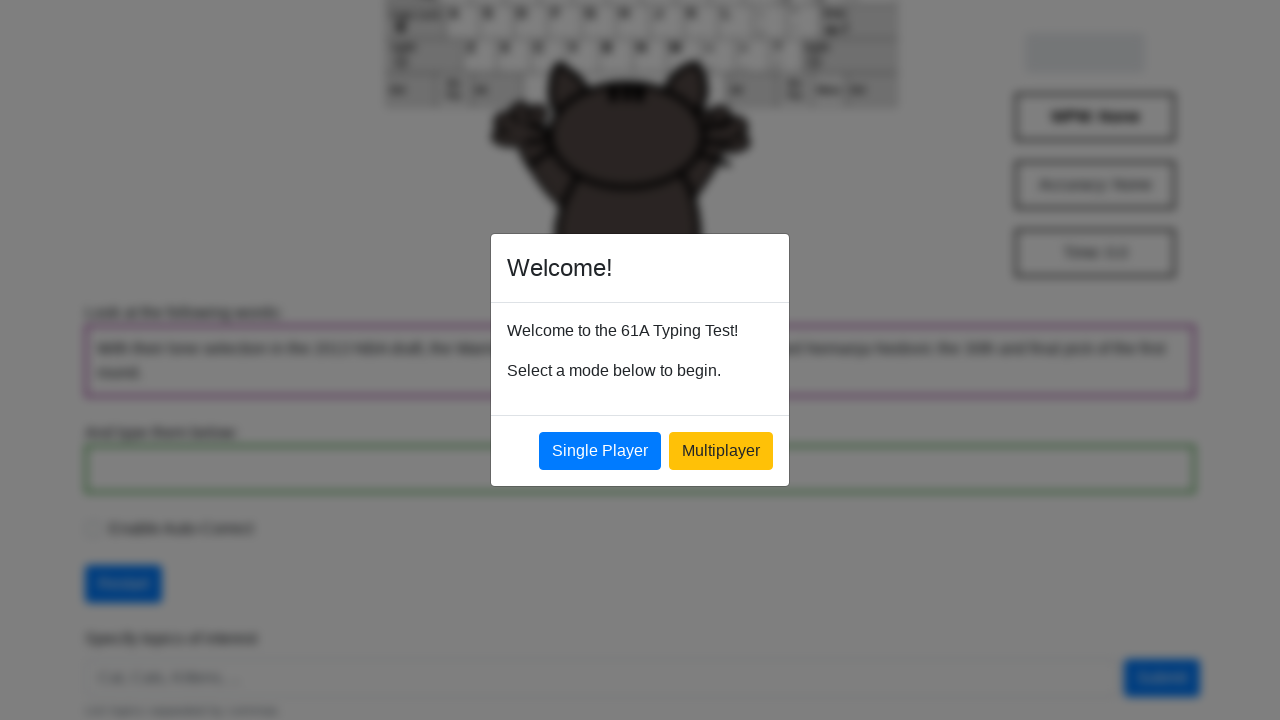

Clicked the Single Player button at (600, 451) on xpath=//button[contains(text(),'Single Player')]
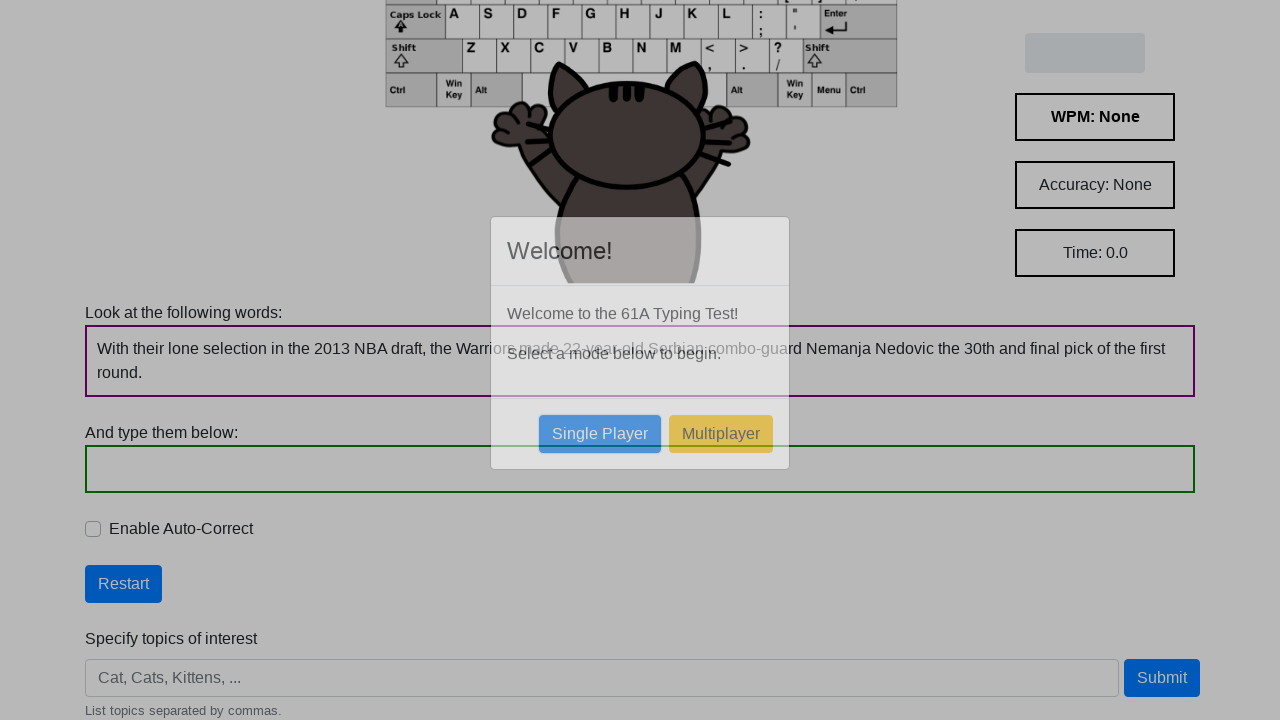

Waited for prompt characters to load
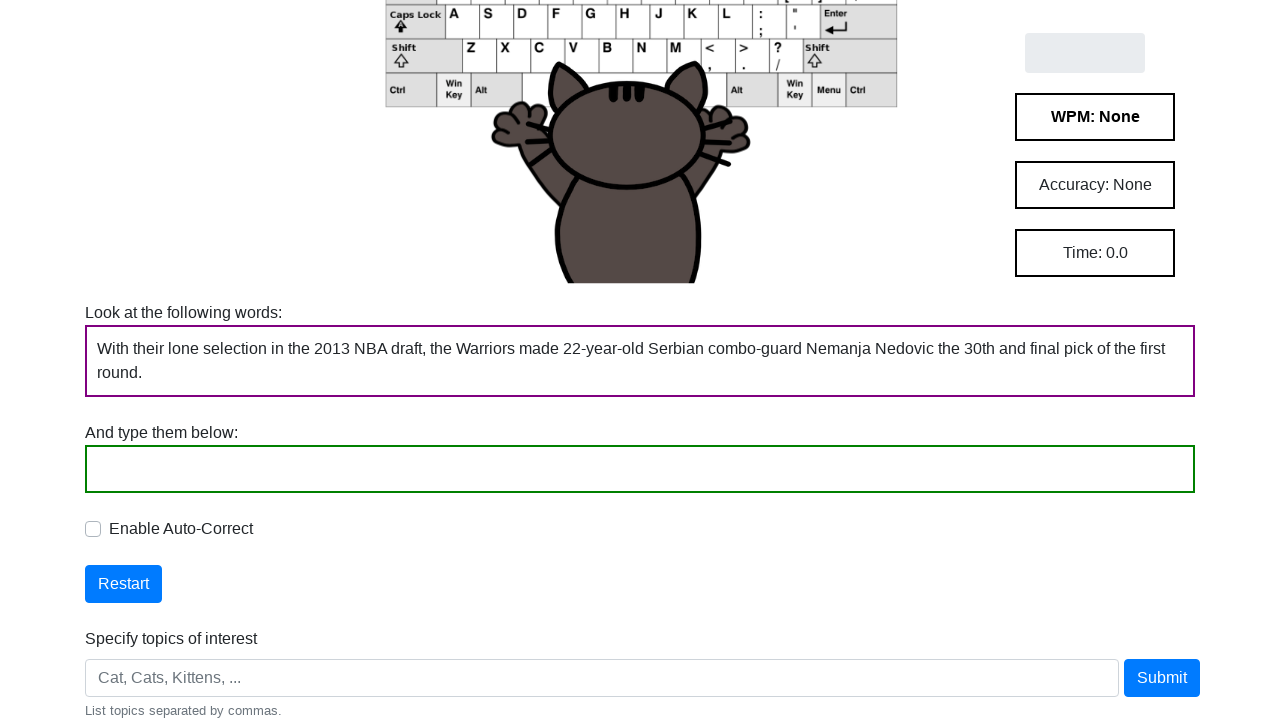

Retrieved all prompt character elements
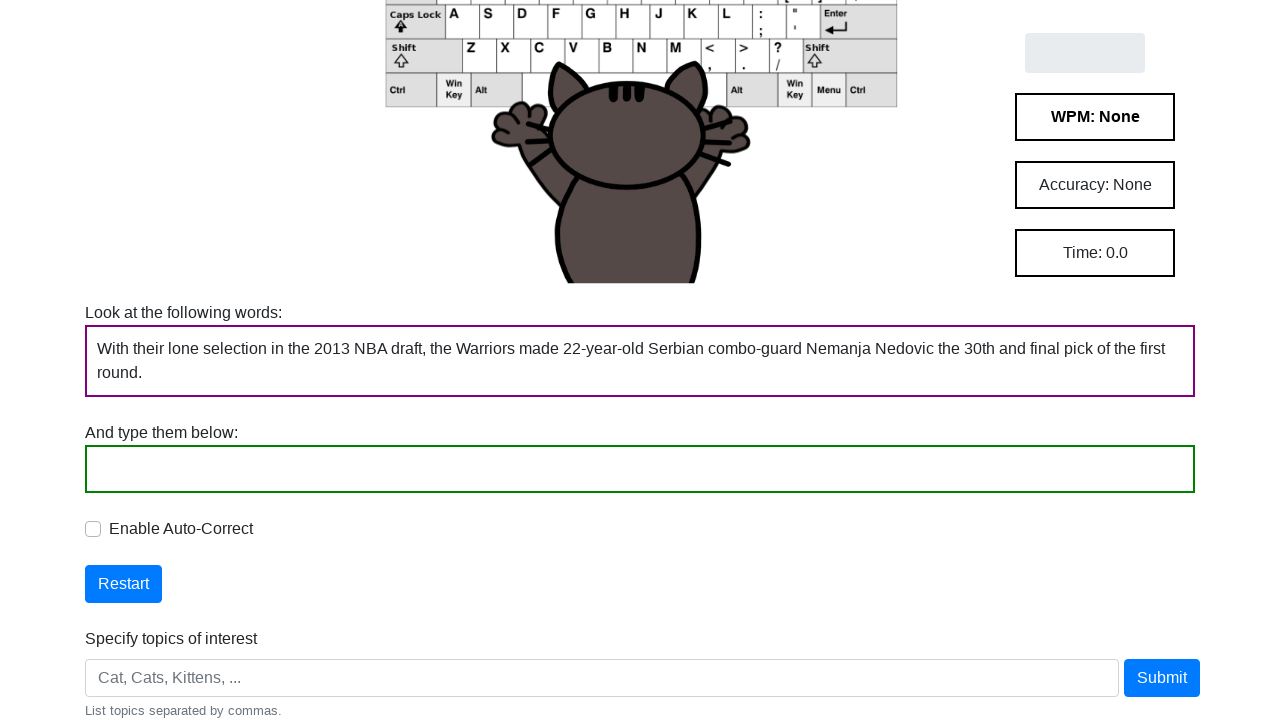

Extracted prompt text: 'With their lone selection in the 2013 NBA draft, the Warriors made 22-year-old Serbian combo-guard Nemanja Nedovic the 30th and final pick of the first round. '
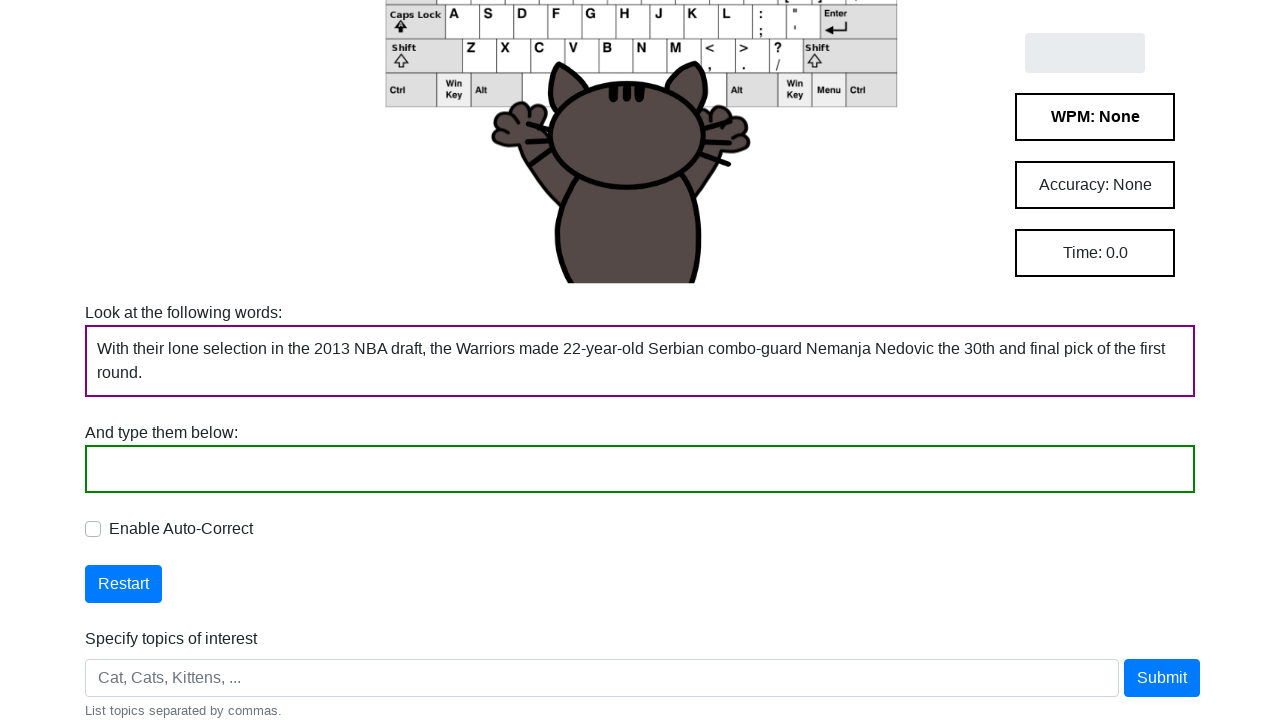

Clicked on the input field at (100, 469) on .InputField
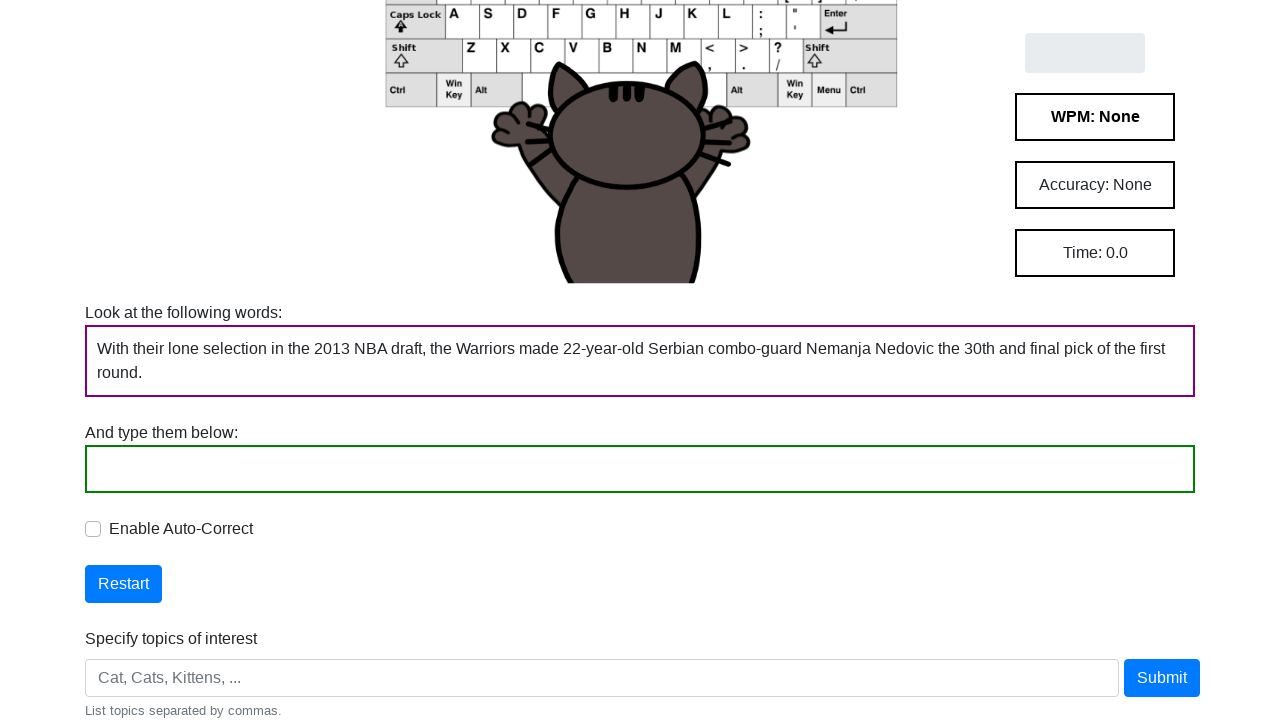

Typed prompt text into input field on .InputField
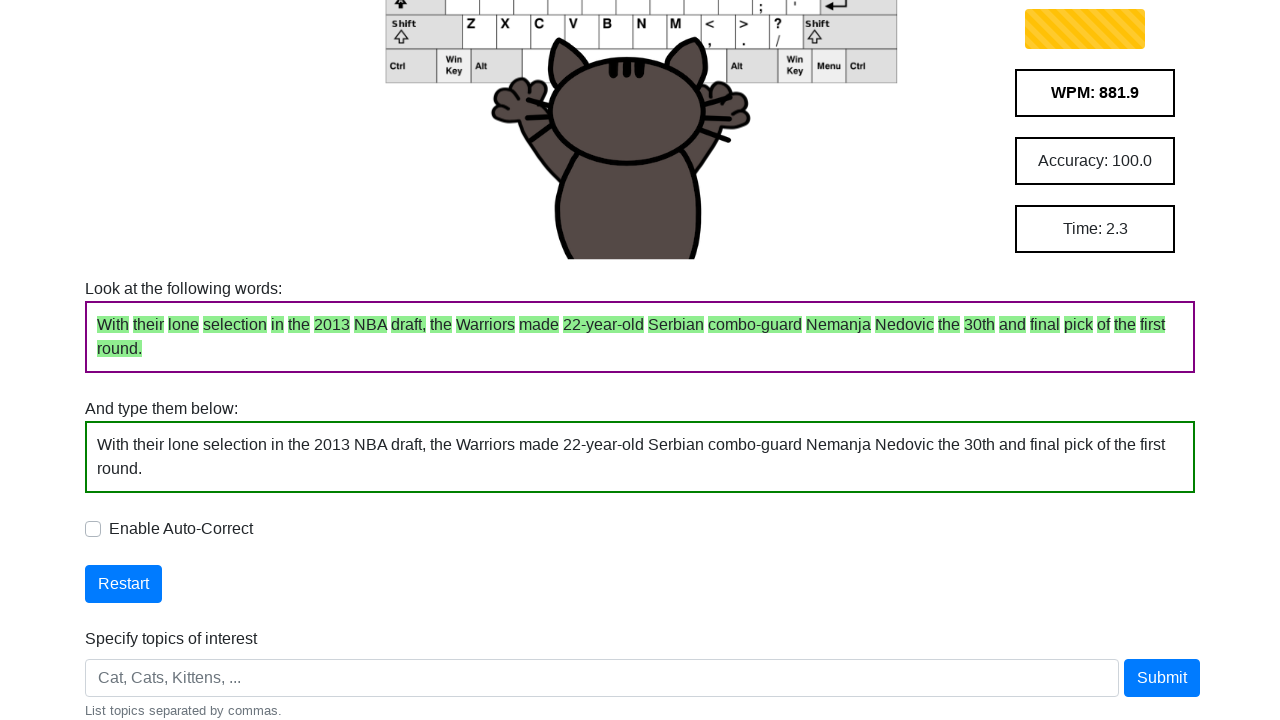

Typing speed indicator loaded, challenge completed
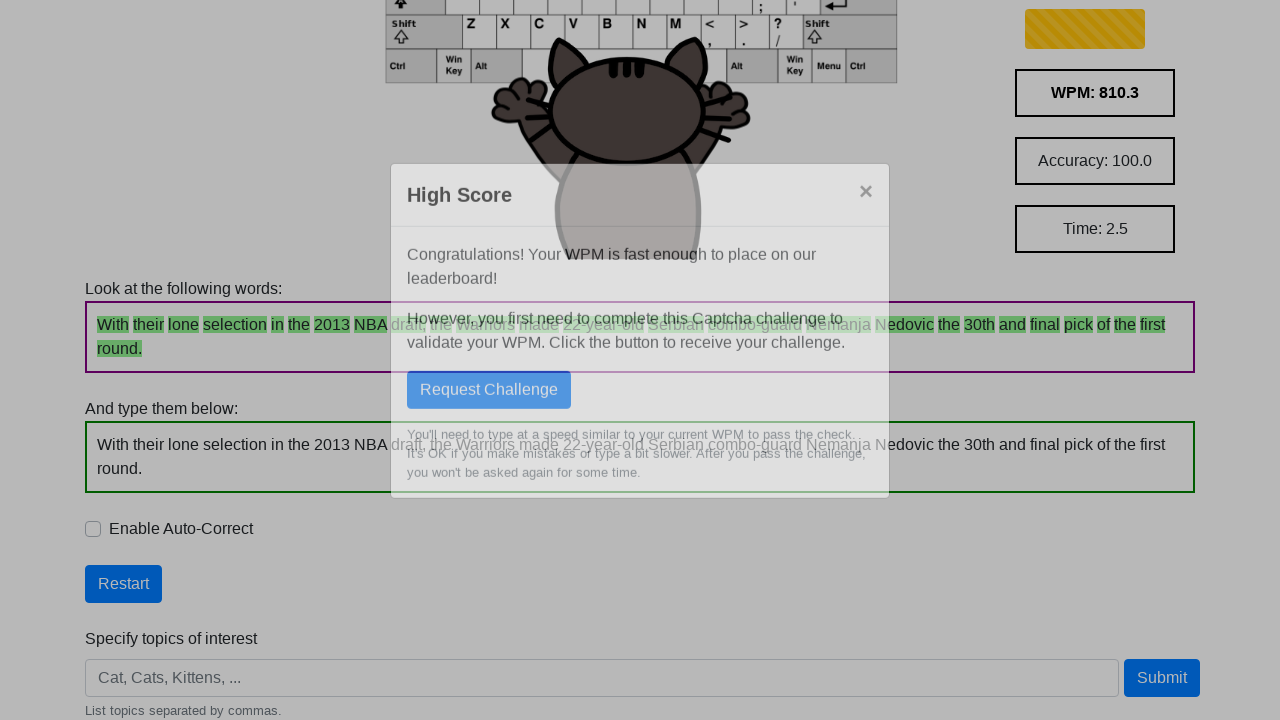

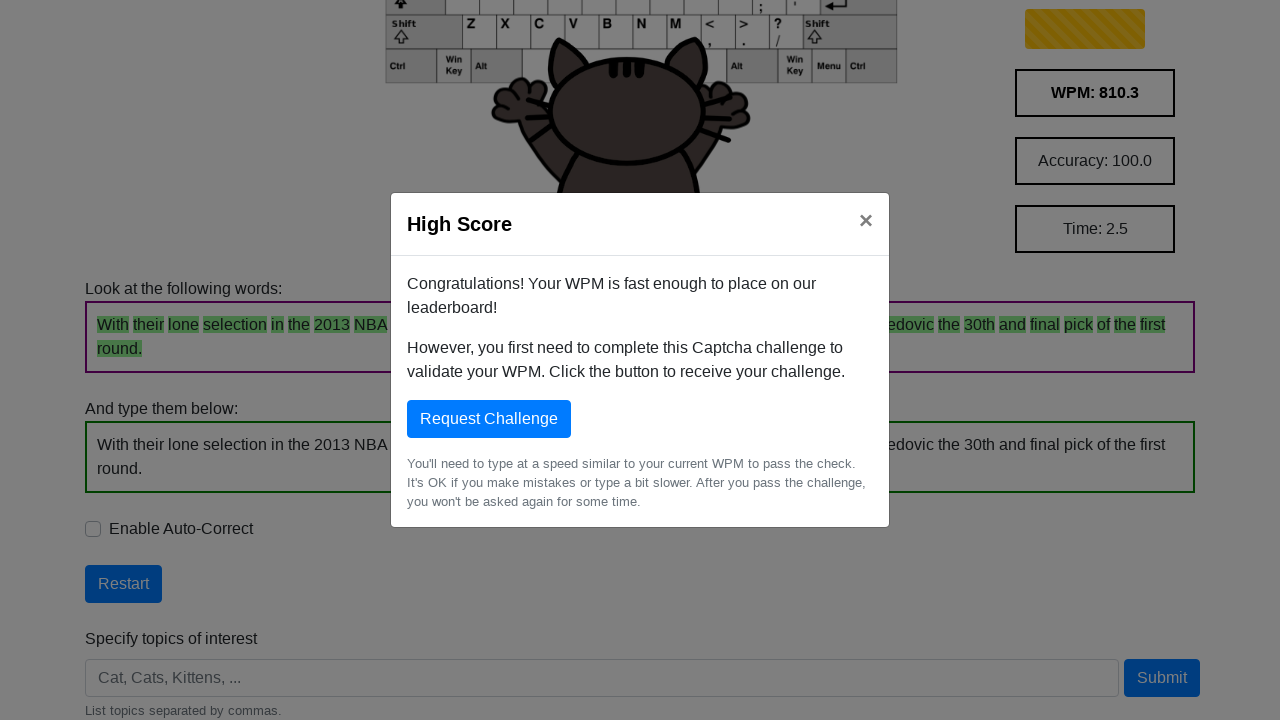